Tests user registration flow by navigating through sign-up process, entering zip code, filling registration form with user details, and verifying successful account creation

Starting URL: https://www.sharelane.com/

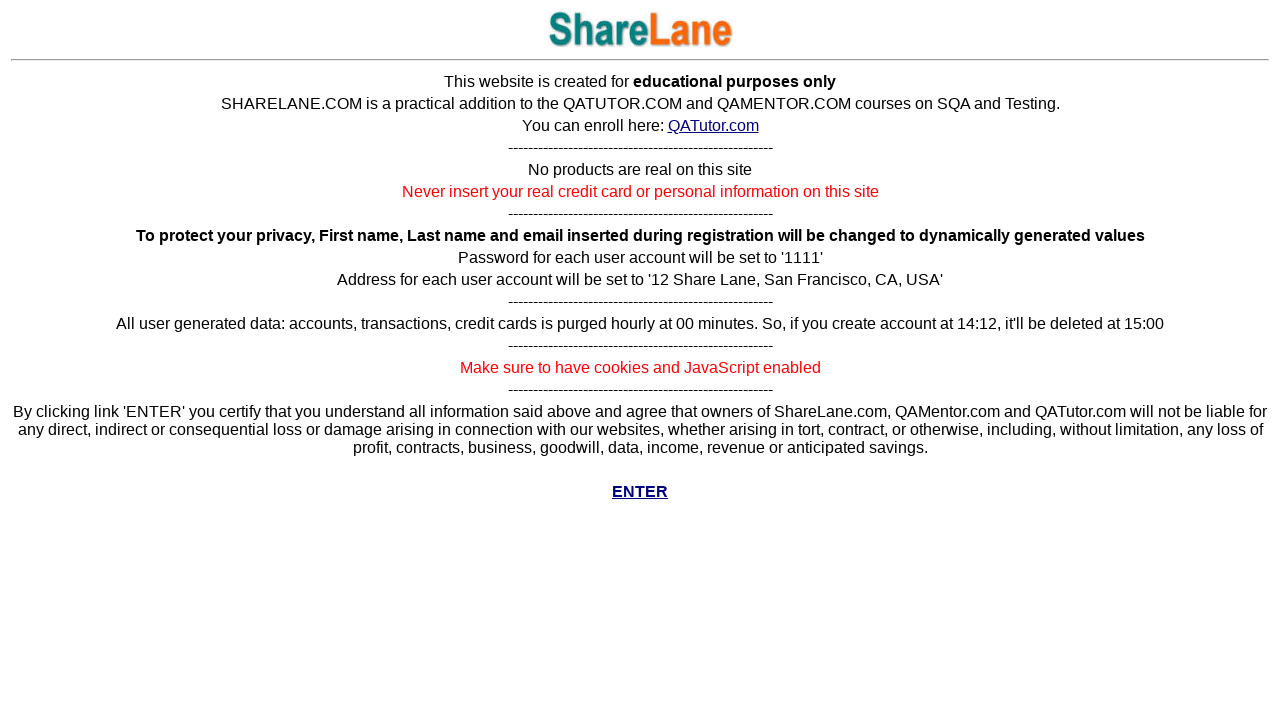

Clicked Enter button to access ShareLane site at (640, 492) on xpath=/html/body/center/table/tbody/tr[20]/td/p/a/b
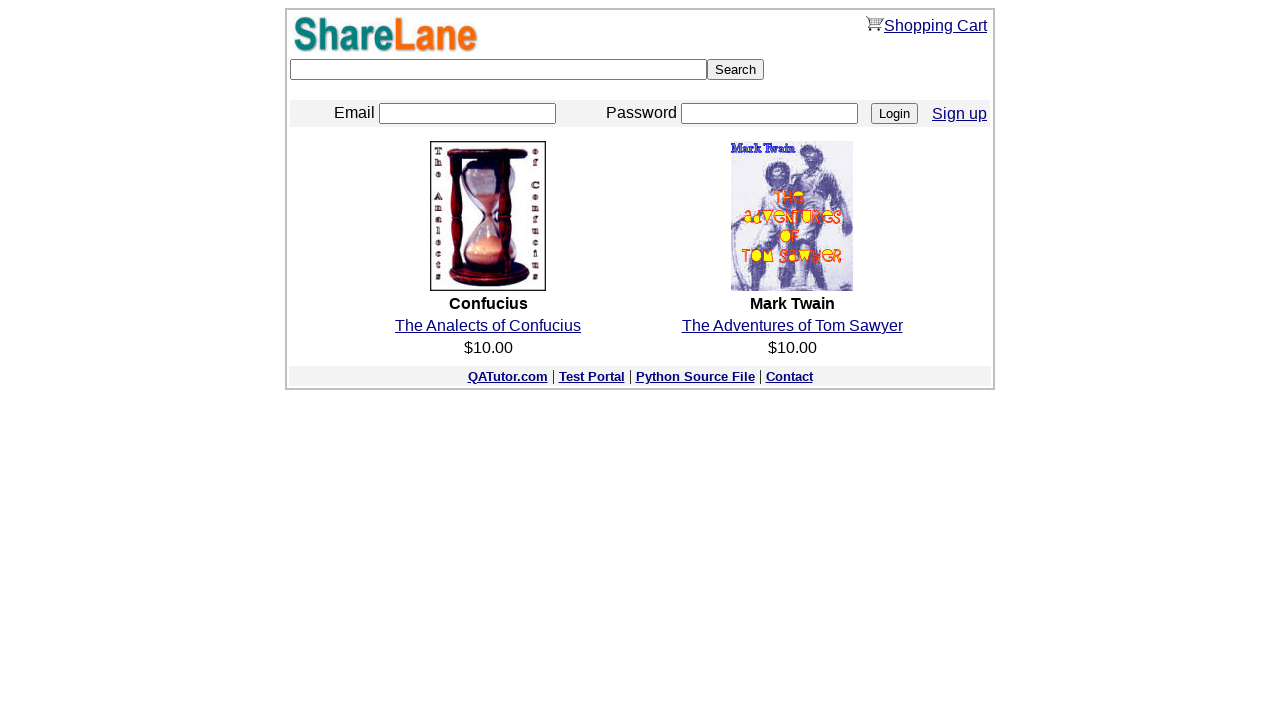

Clicked Sign Up link to start registration at (960, 113) on xpath=/html/body/center/table/tbody/tr[3]/td/table/tbody/tr/td[4]/a
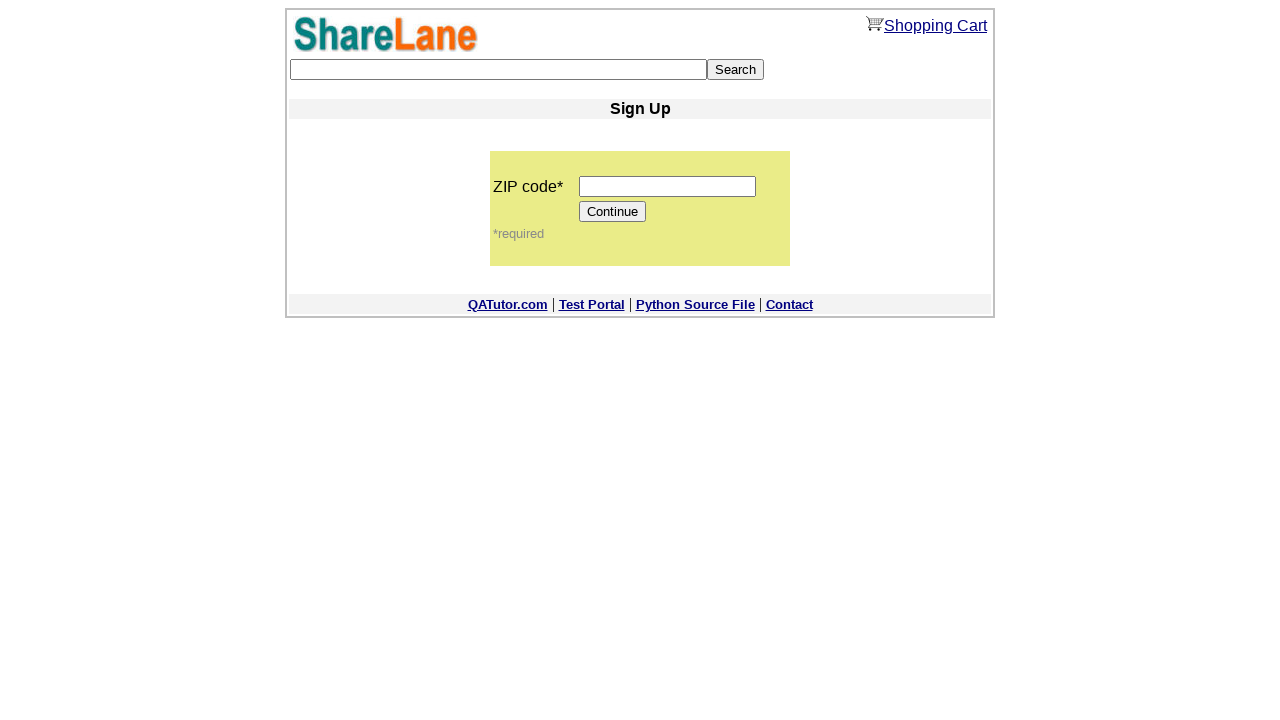

Entered zip code '11111' on xpath=/html/body/center/table/tbody/tr[5]/td/table/tbody/tr[2]/td/table/tbody/tr
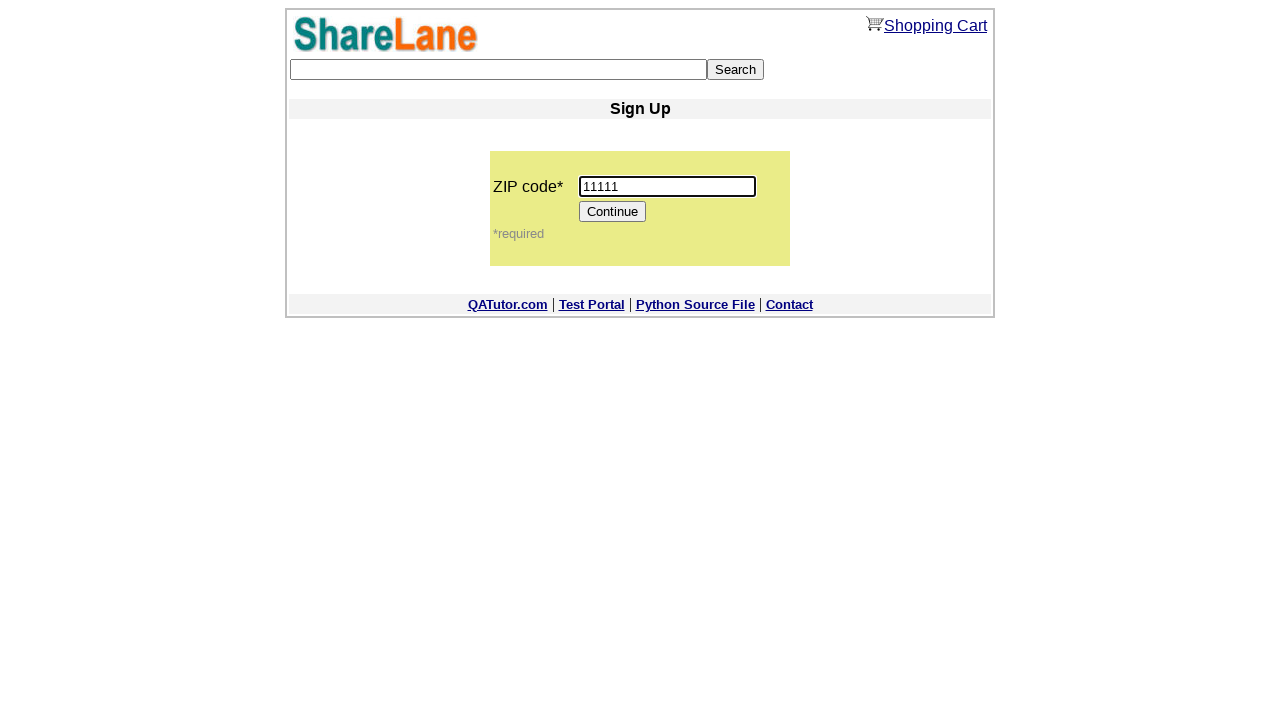

Clicked Continue button after entering zip code at (613, 212) on xpath=/html/body/center/table/tbody/tr[5]/td/table/tbody/tr[2]/td/table/tbody/tr
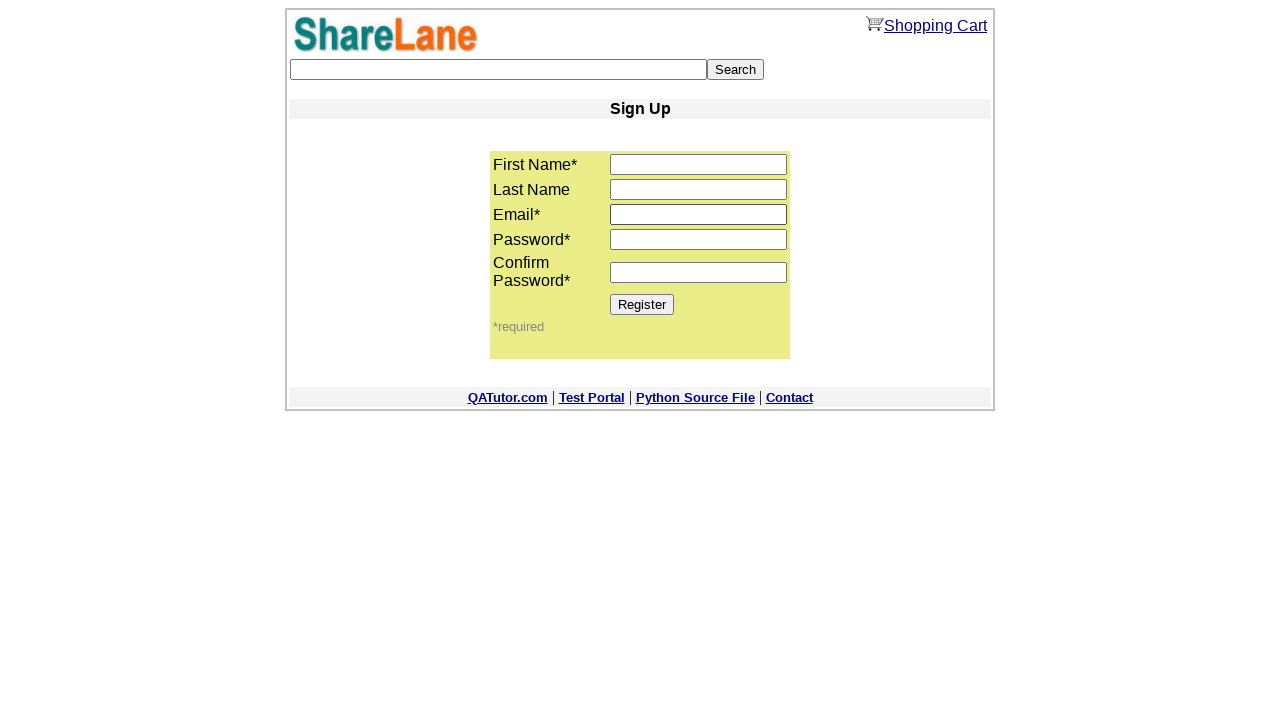

Entered first name 'John' on xpath=/html/body/center/table/tbody/tr[5]/td/table/tbody/tr[2]/td/table/tbody/tr
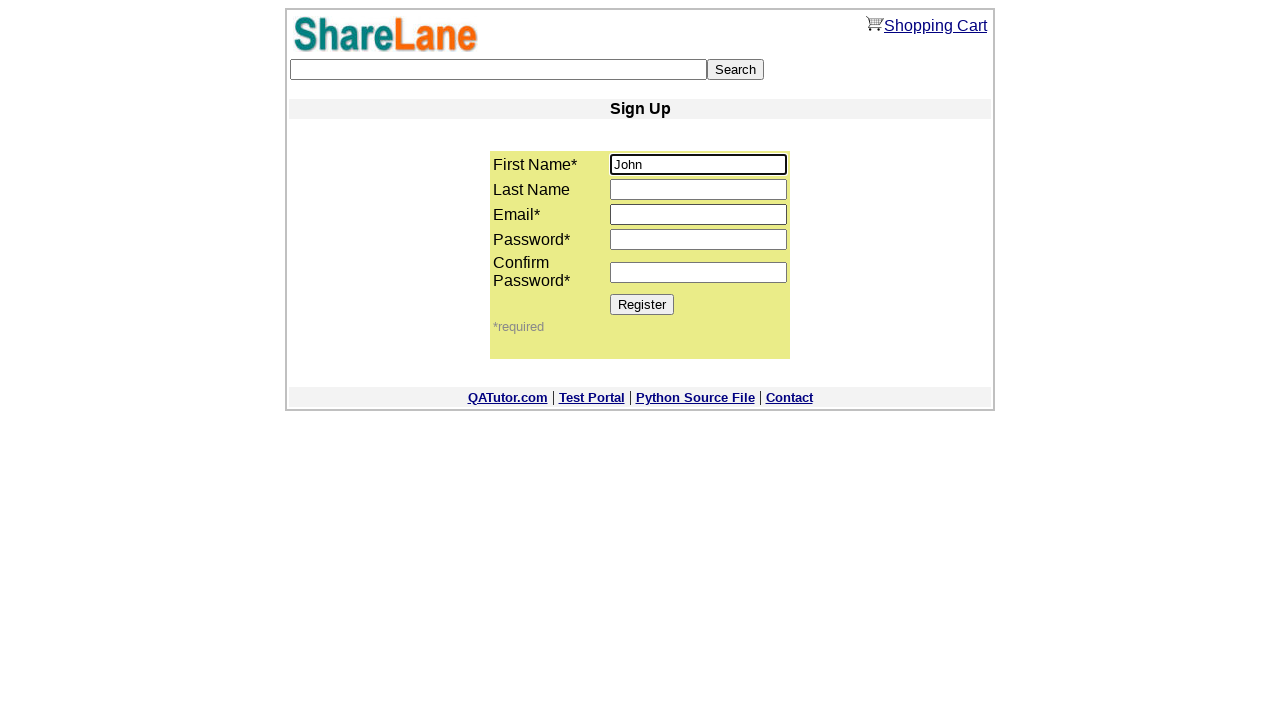

Entered last name 'Smith' on xpath=/html/body/center/table/tbody/tr[5]/td/table/tbody/tr[2]/td/table/tbody/tr
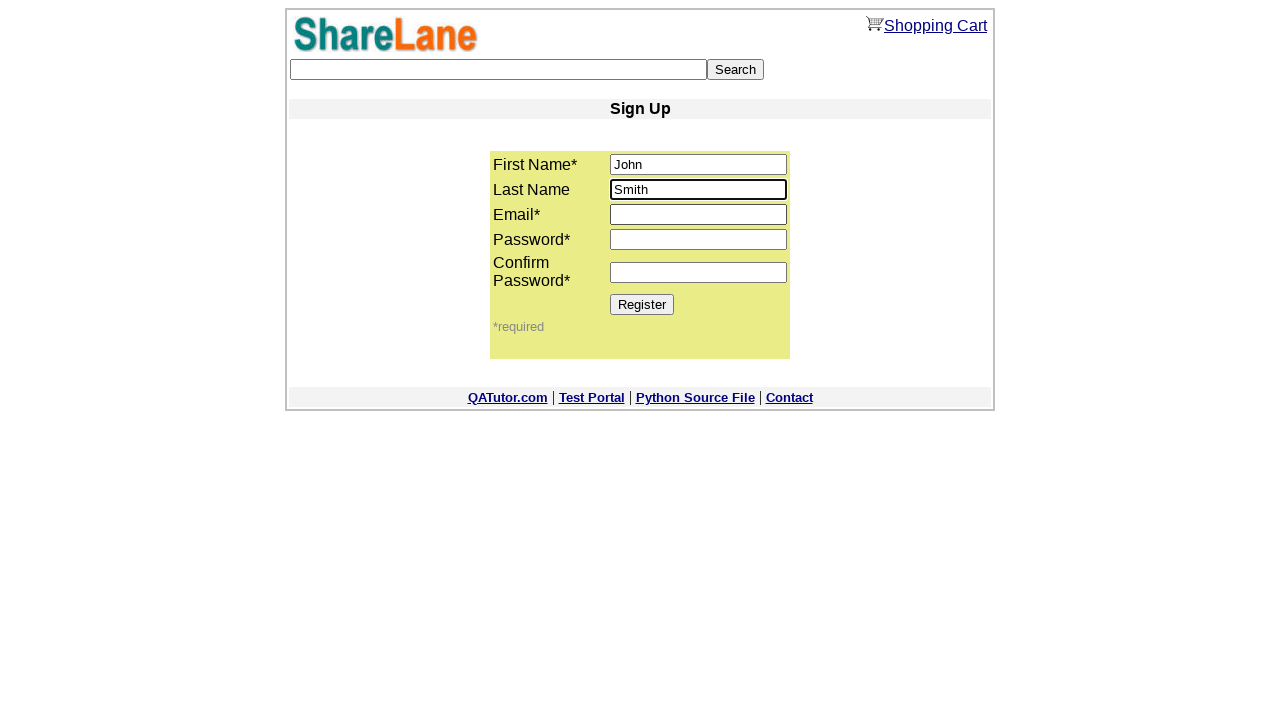

Entered email address 'testuser123@example.com' on xpath=/html/body/center/table/tbody/tr[5]/td/table/tbody/tr[2]/td/table/tbody/tr
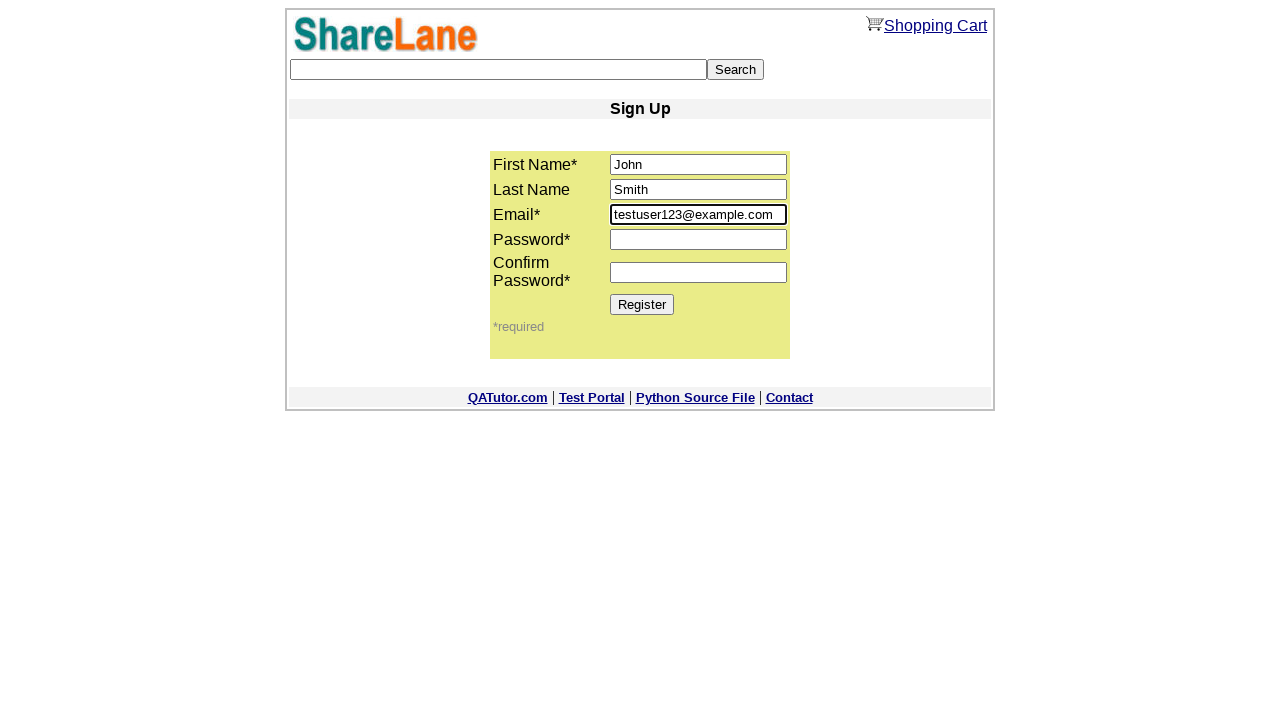

Entered password on xpath=/html/body/center/table/tbody/tr[5]/td/table/tbody/tr[2]/td/table/tbody/tr
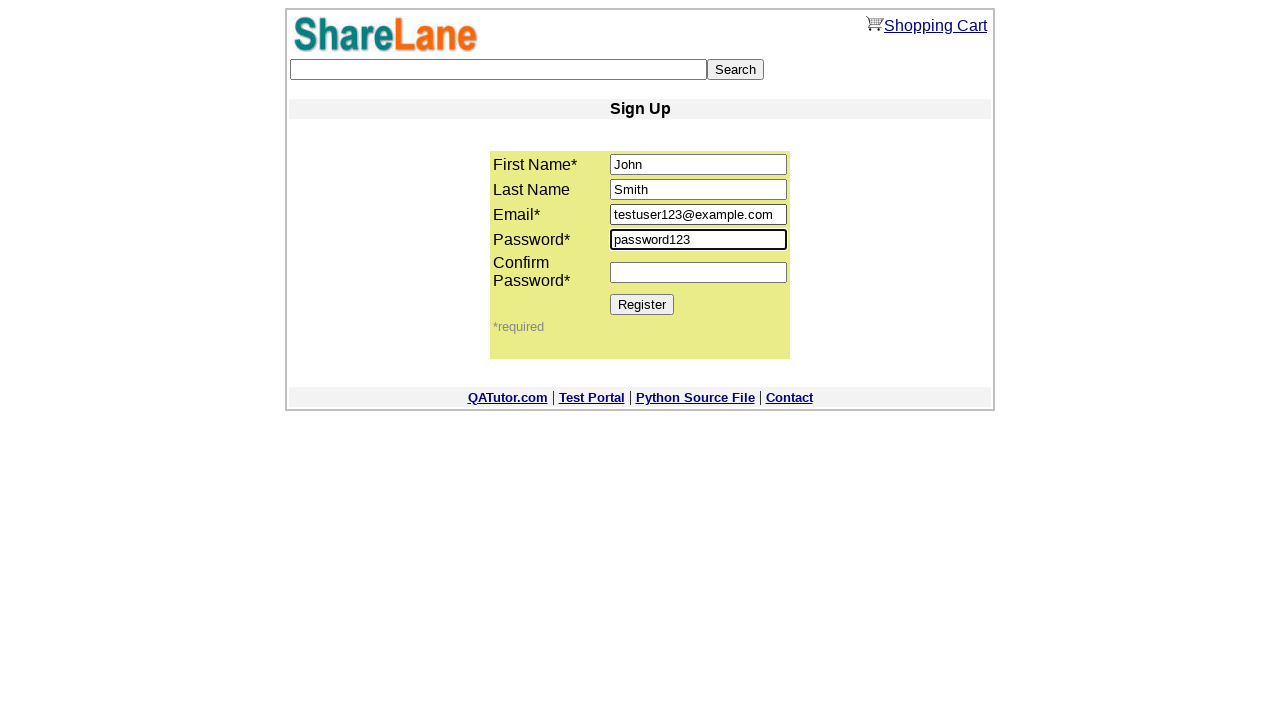

Confirmed password on xpath=/html/body/center/table/tbody/tr[5]/td/table/tbody/tr[2]/td/table/tbody/tr
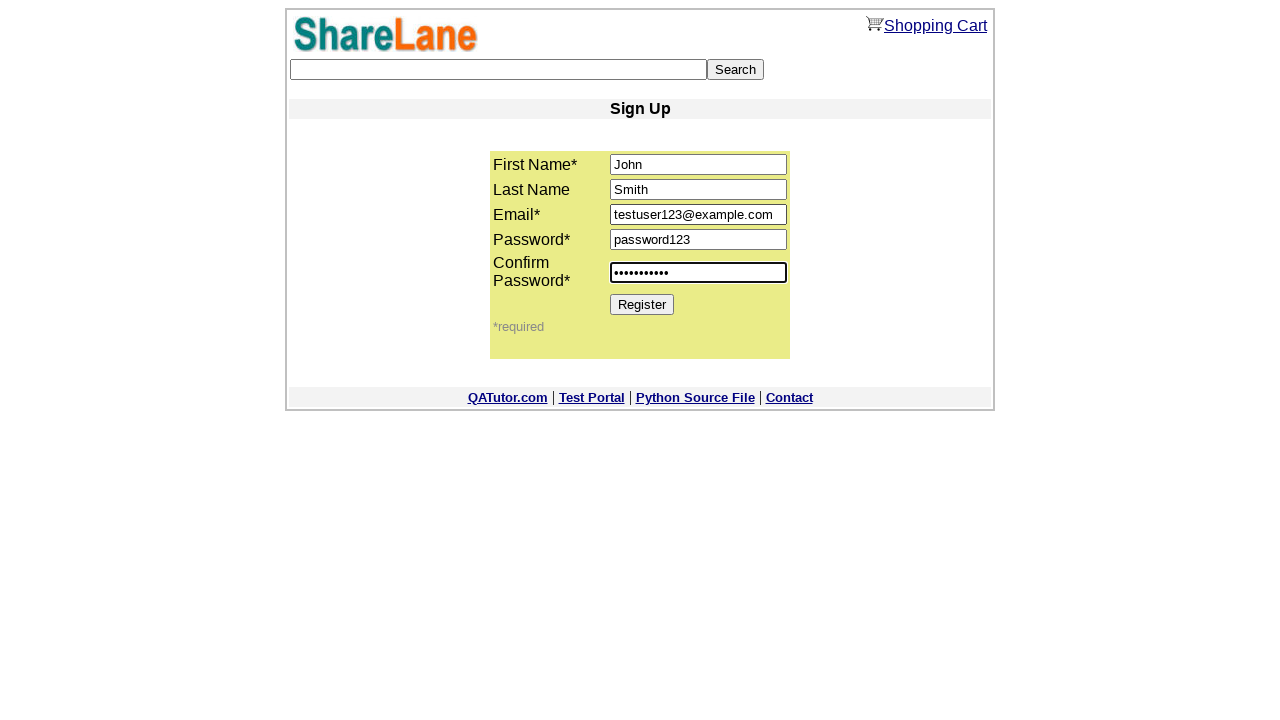

Clicked Register button to submit registration form at (642, 304) on xpath=/html/body/center/table/tbody/tr[5]/td/table/tbody/tr[2]/td/table/tbody/tr
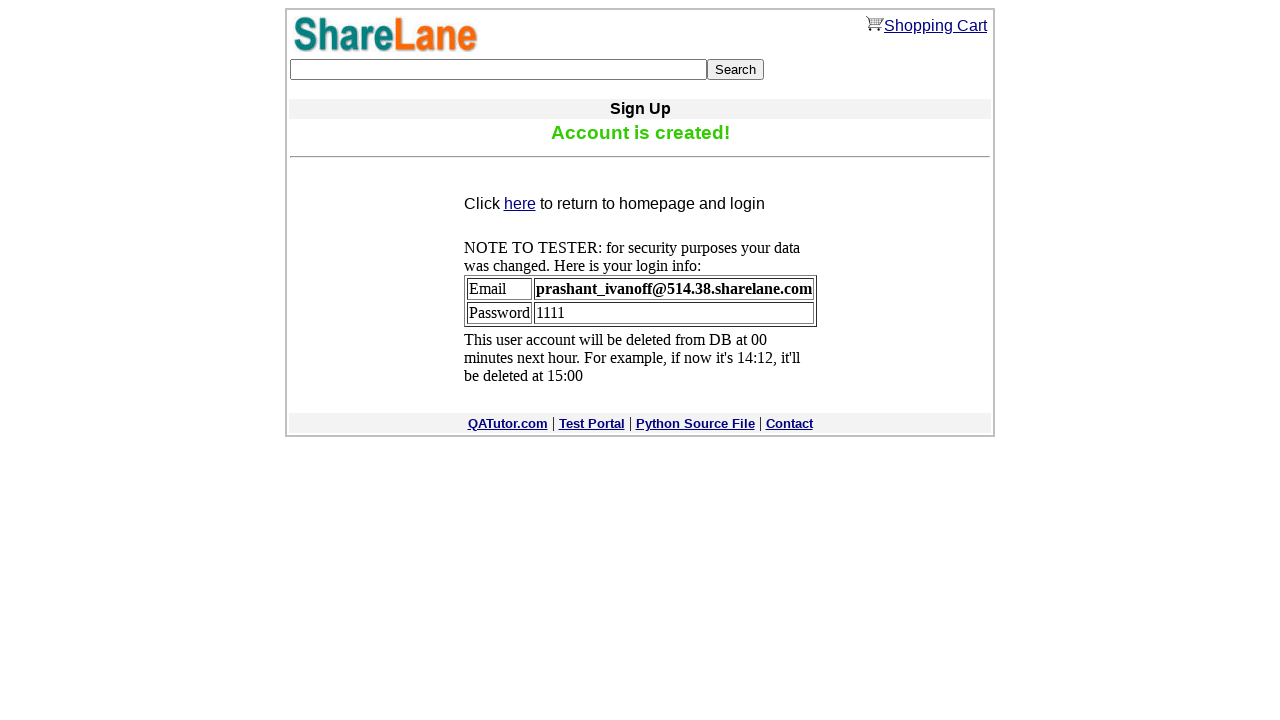

Confirmation message element loaded
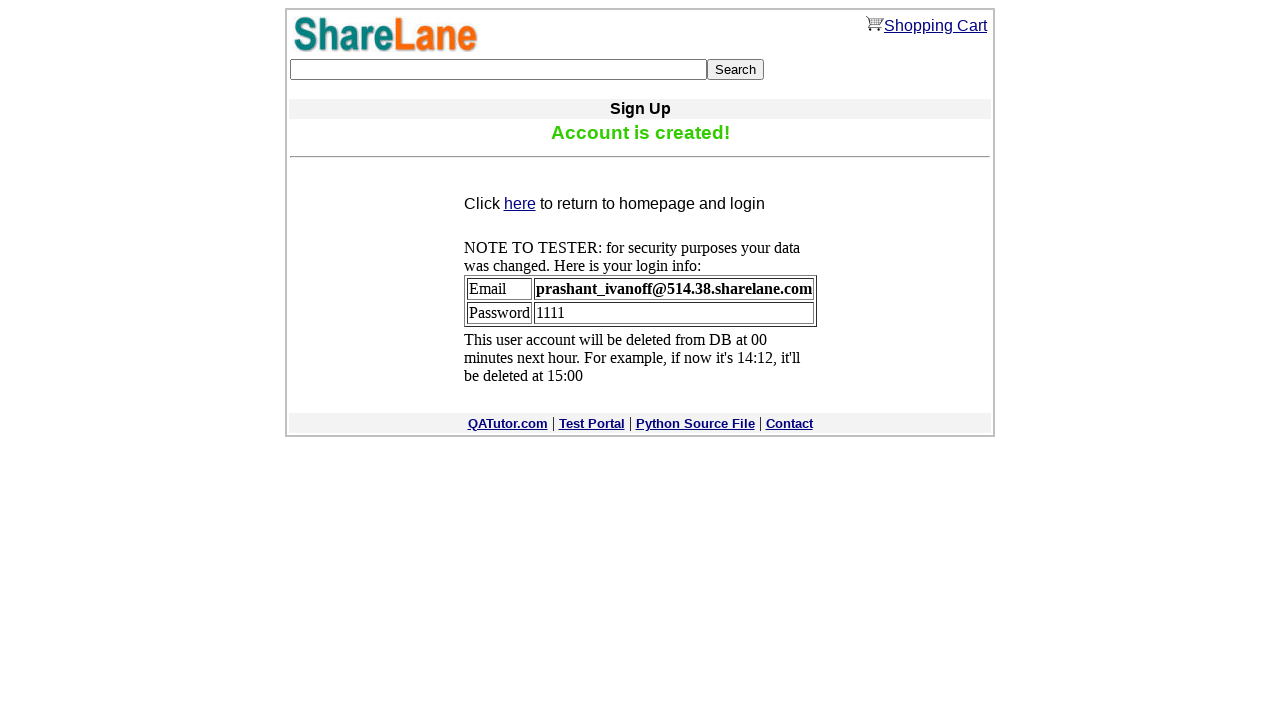

Retrieved confirmation text: 'Account is created!'
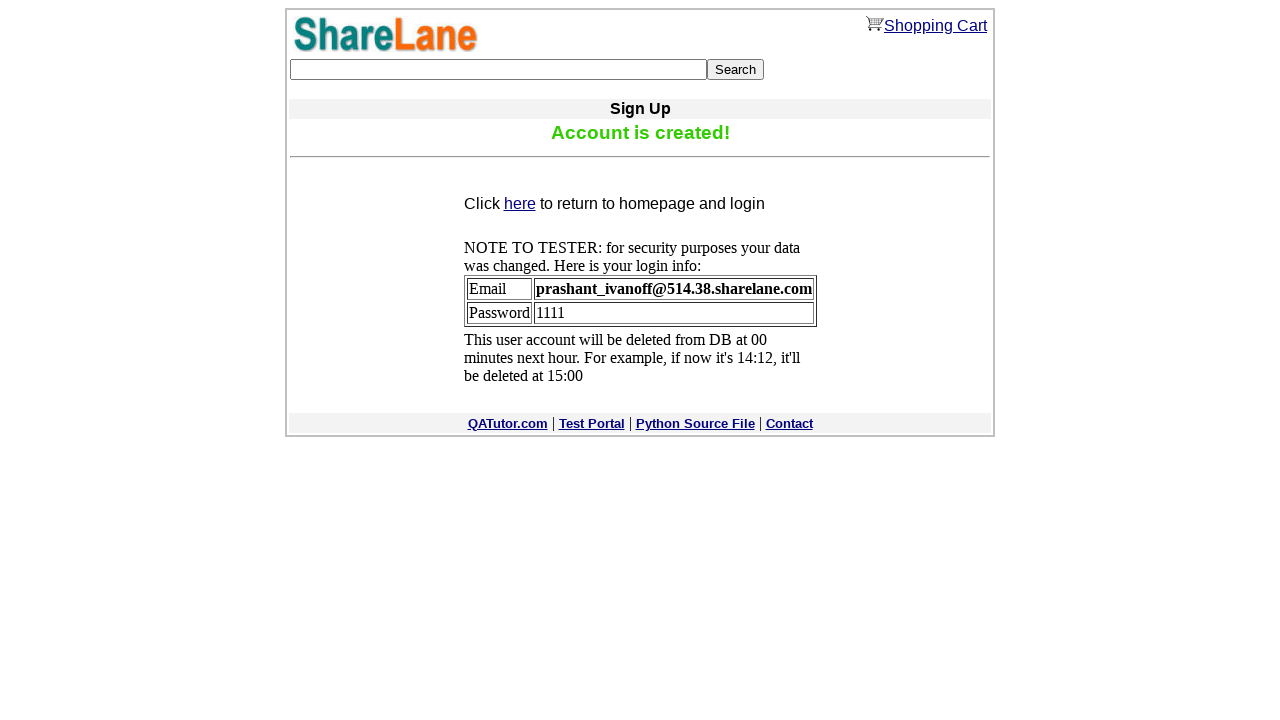

Verified successful account creation with confirmation message
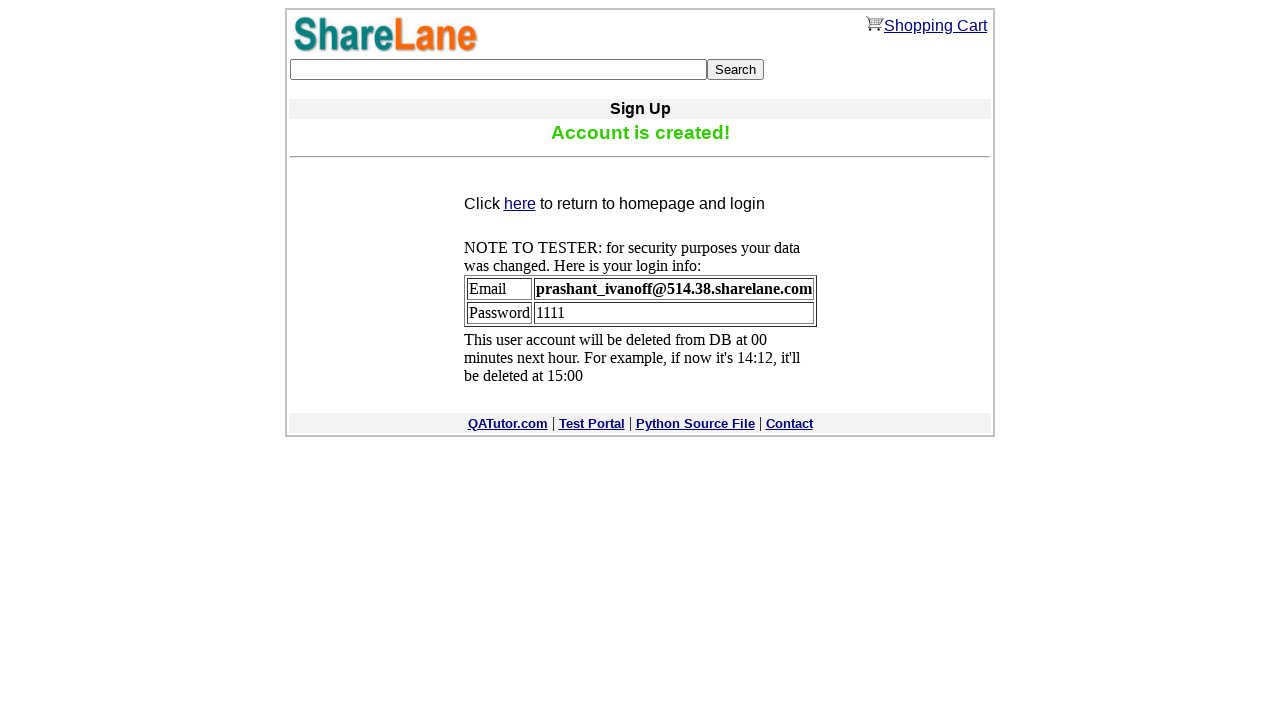

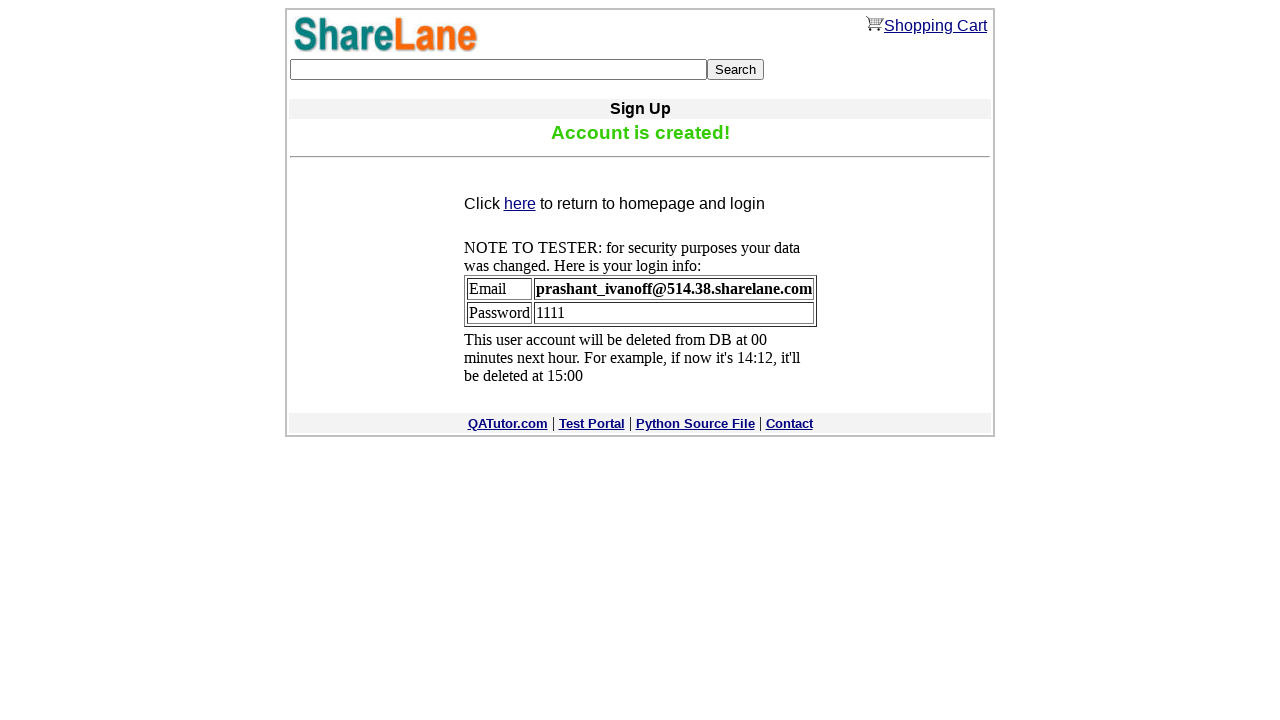